Tests that edits are saved when the edit field loses focus (blur event)

Starting URL: https://demo.playwright.dev/todomvc

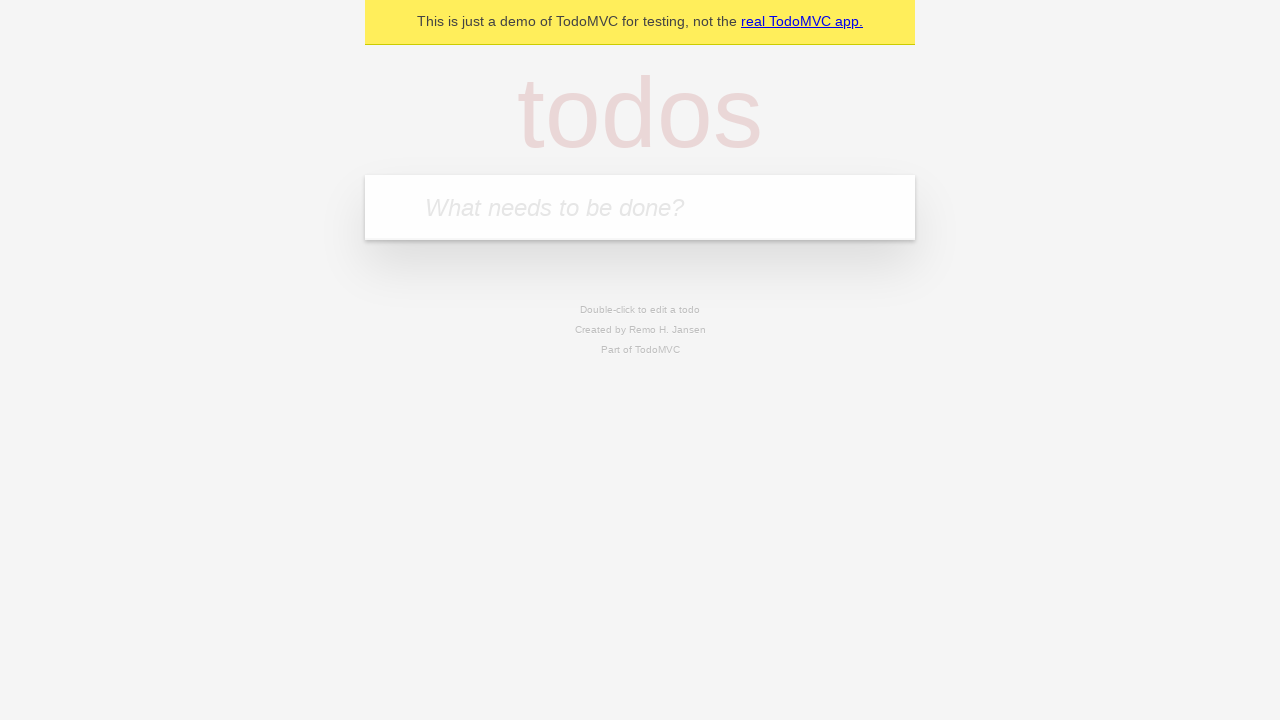

Filled todo input with 'buy some cheese' on internal:attr=[placeholder="What needs to be done?"i]
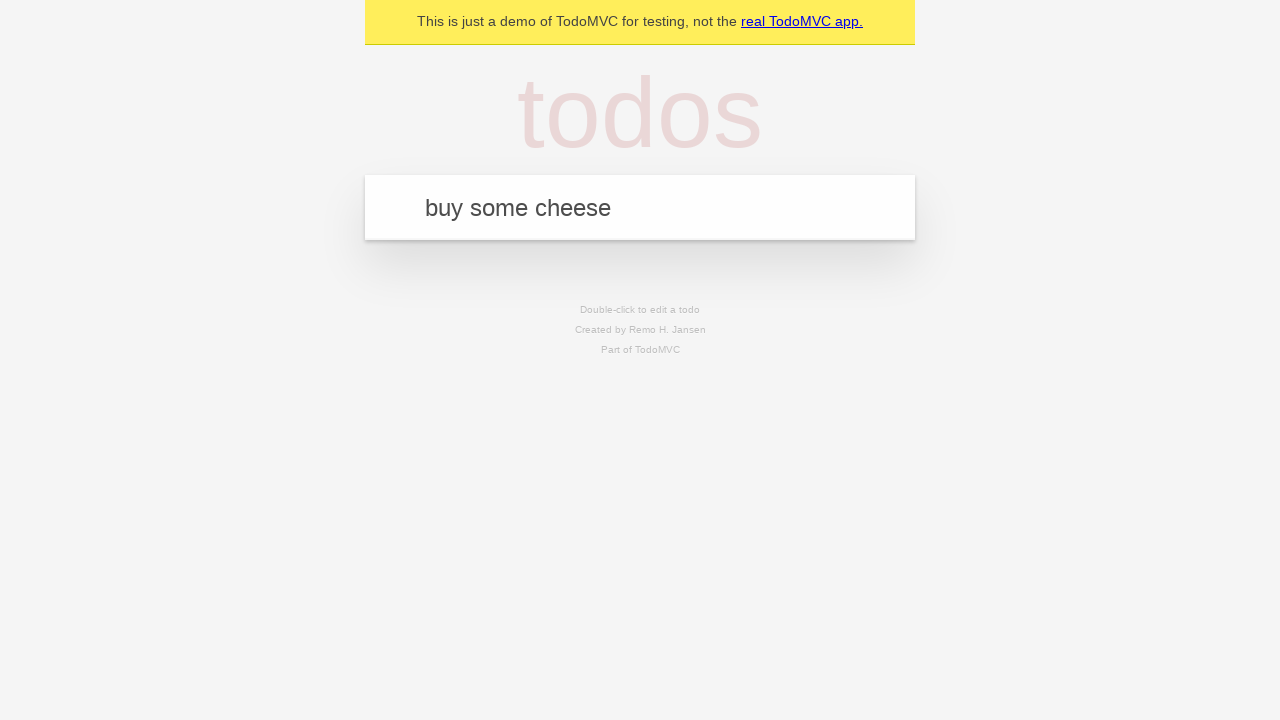

Pressed Enter to create todo 'buy some cheese' on internal:attr=[placeholder="What needs to be done?"i]
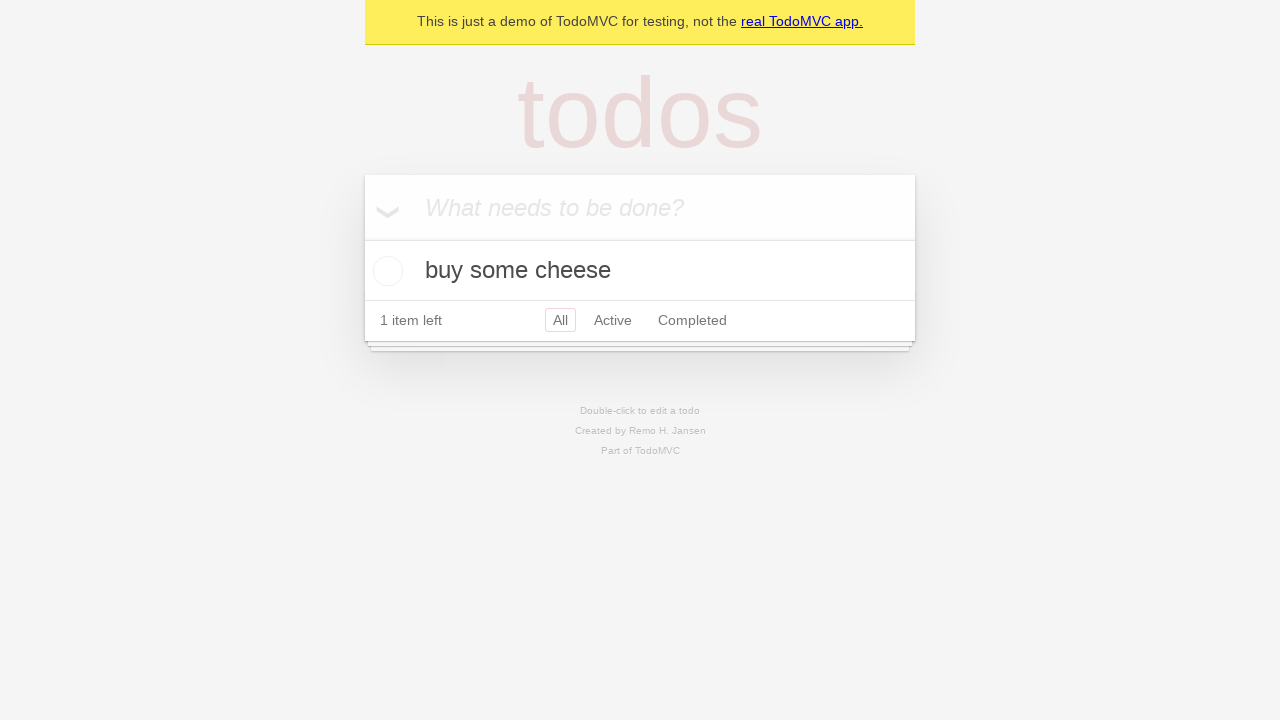

Filled todo input with 'feed the cat' on internal:attr=[placeholder="What needs to be done?"i]
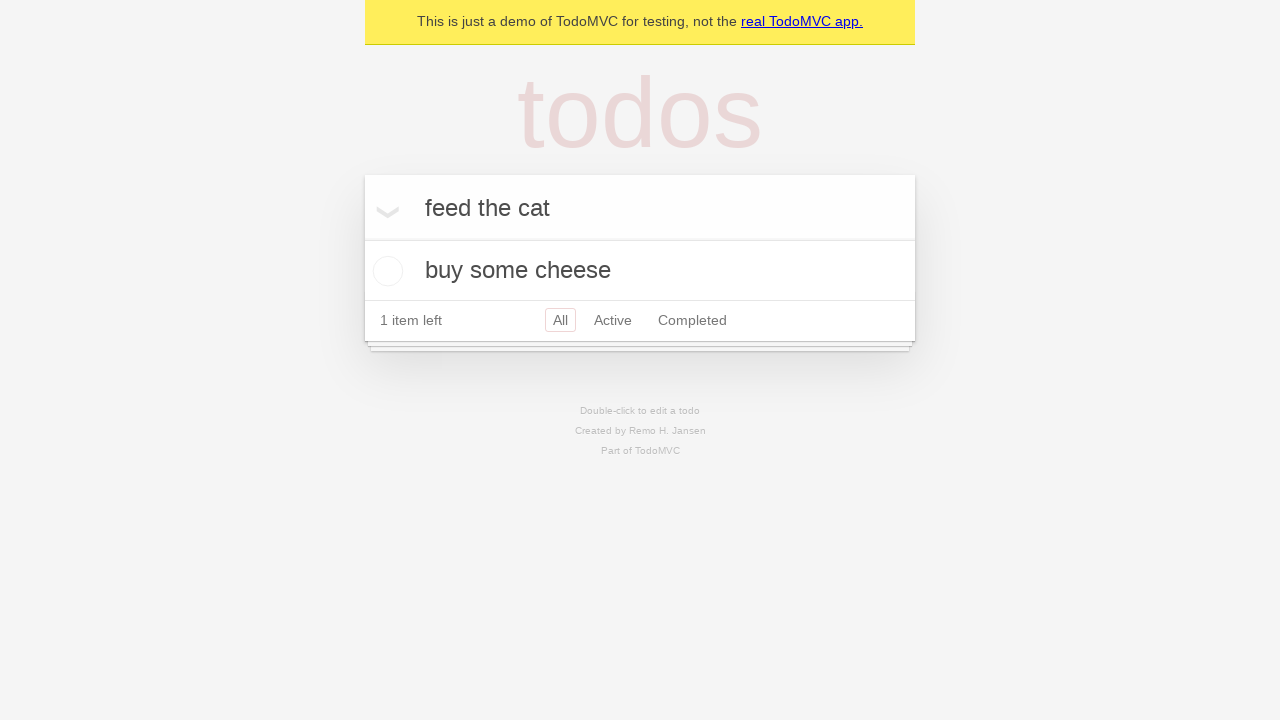

Pressed Enter to create todo 'feed the cat' on internal:attr=[placeholder="What needs to be done?"i]
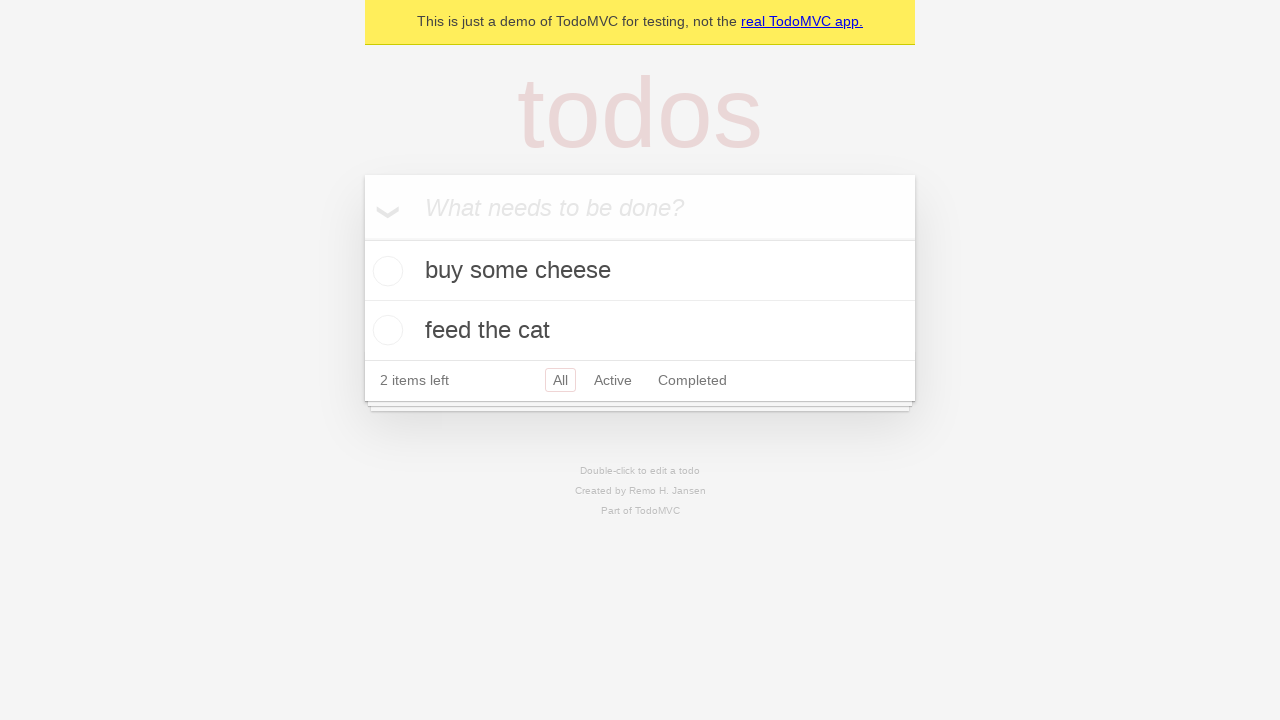

Filled todo input with 'book a doctors appointment' on internal:attr=[placeholder="What needs to be done?"i]
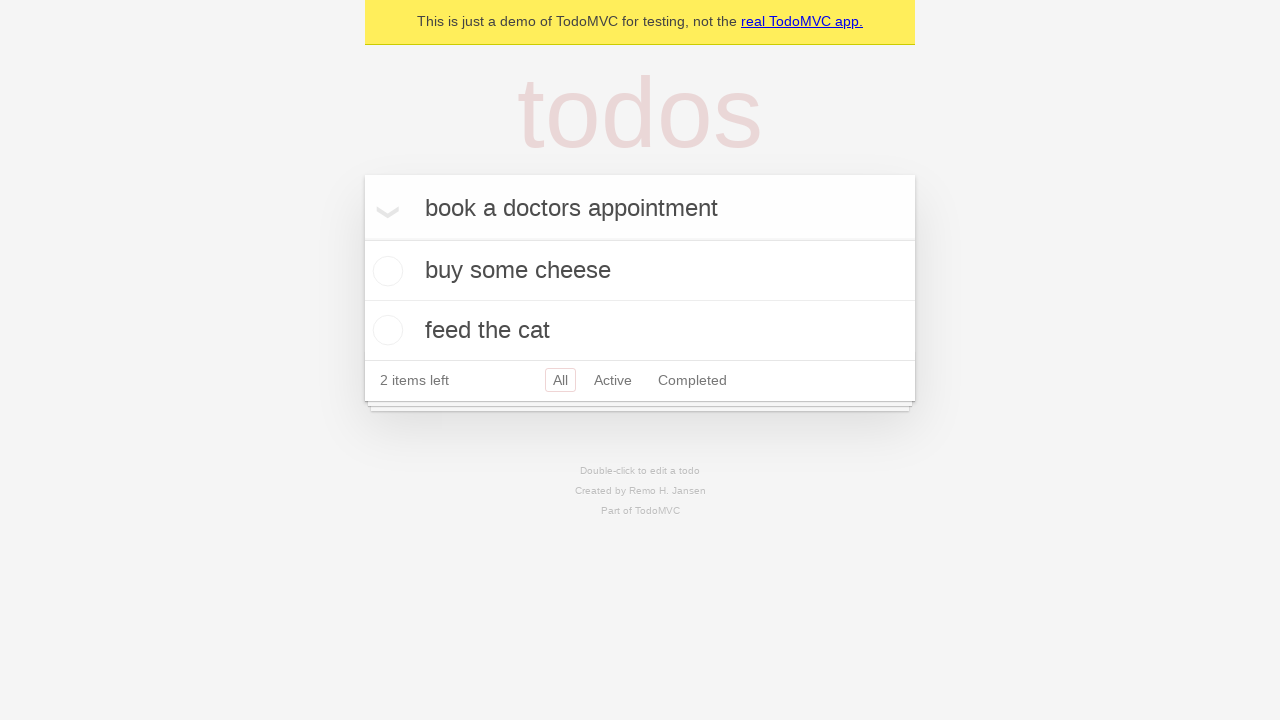

Pressed Enter to create todo 'book a doctors appointment' on internal:attr=[placeholder="What needs to be done?"i]
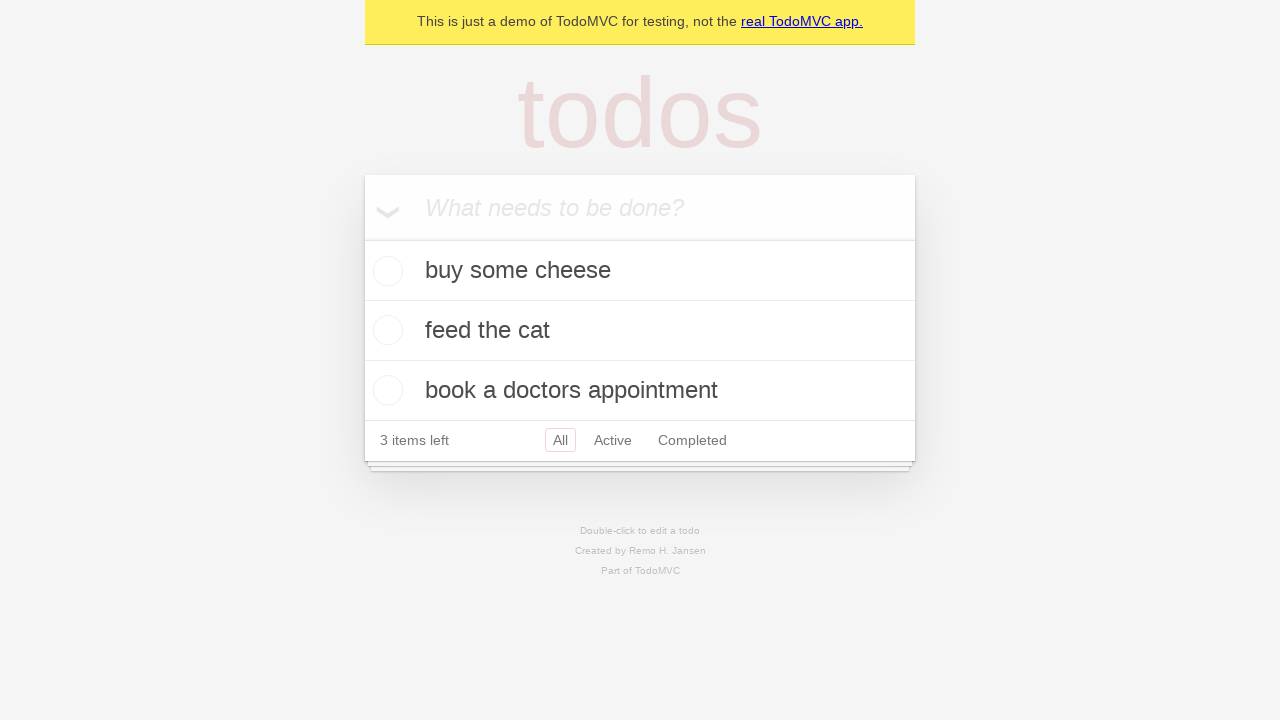

Double-clicked second todo to enter edit mode at (640, 331) on [data-testid='todo-item'] >> nth=1
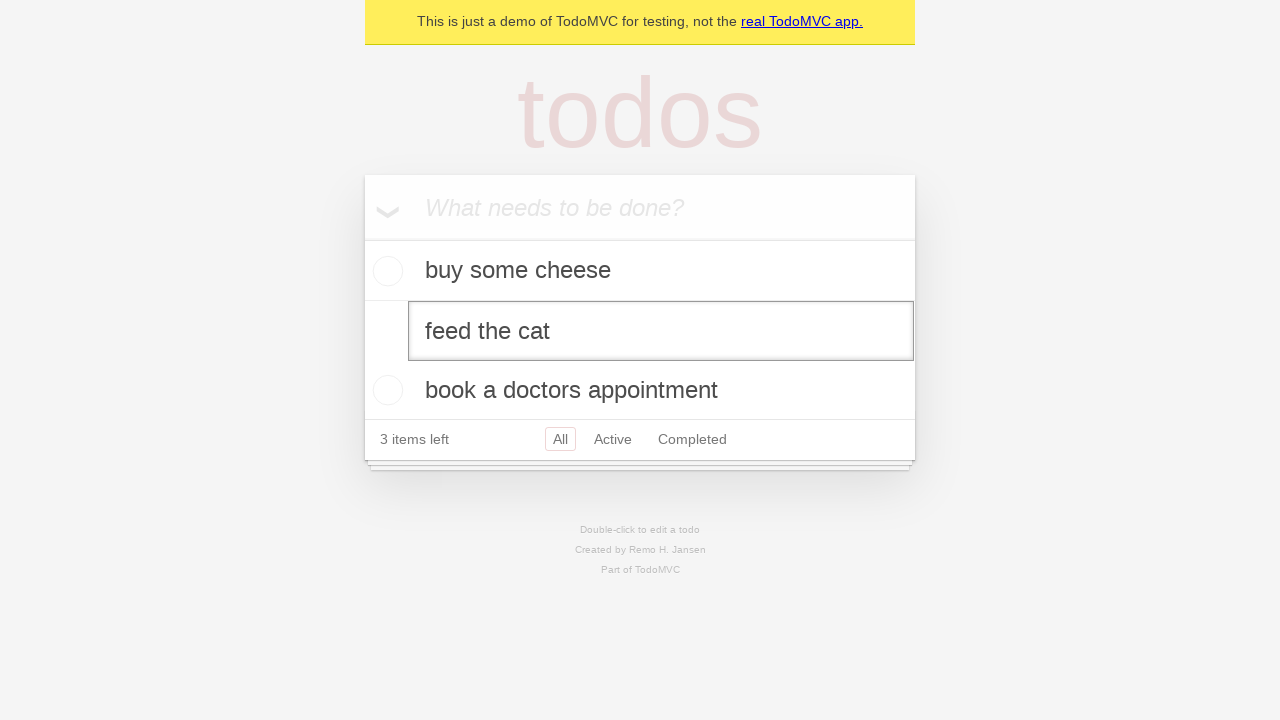

Filled edit field with 'buy some sausages' on [data-testid='todo-item'] >> nth=1 >> internal:role=textbox[name="Edit"i]
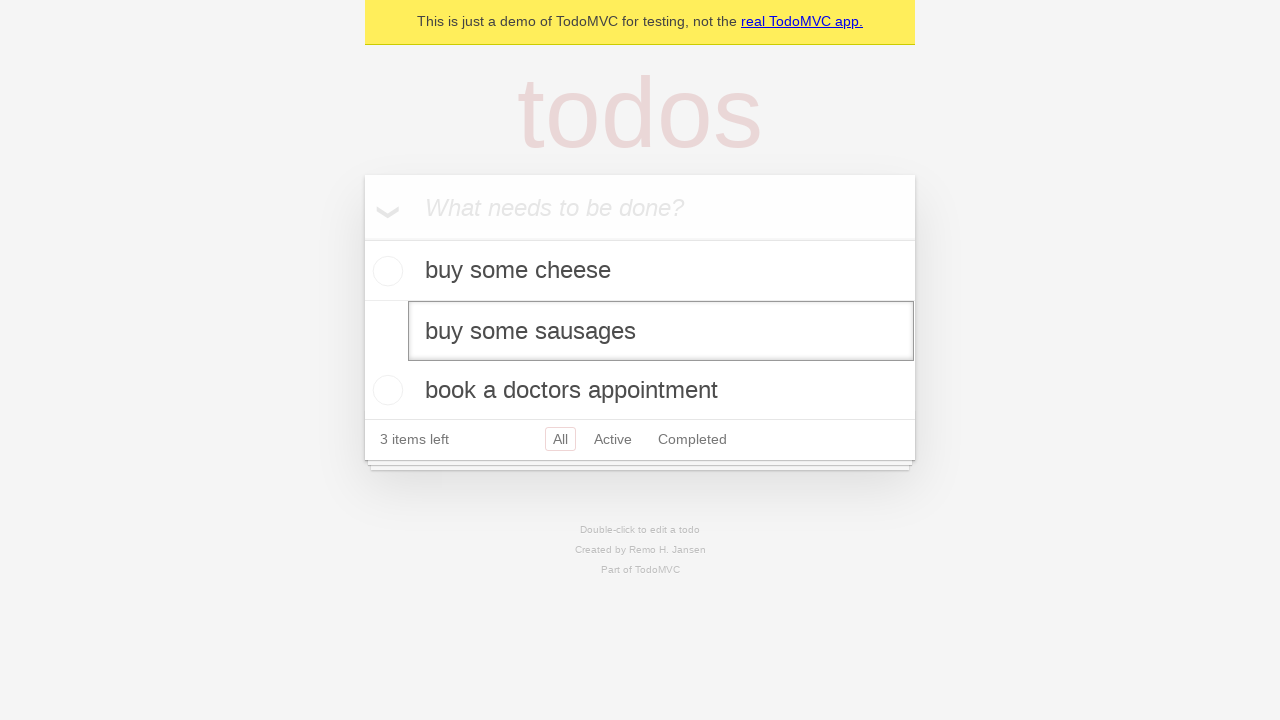

Dispatched blur event to save edits
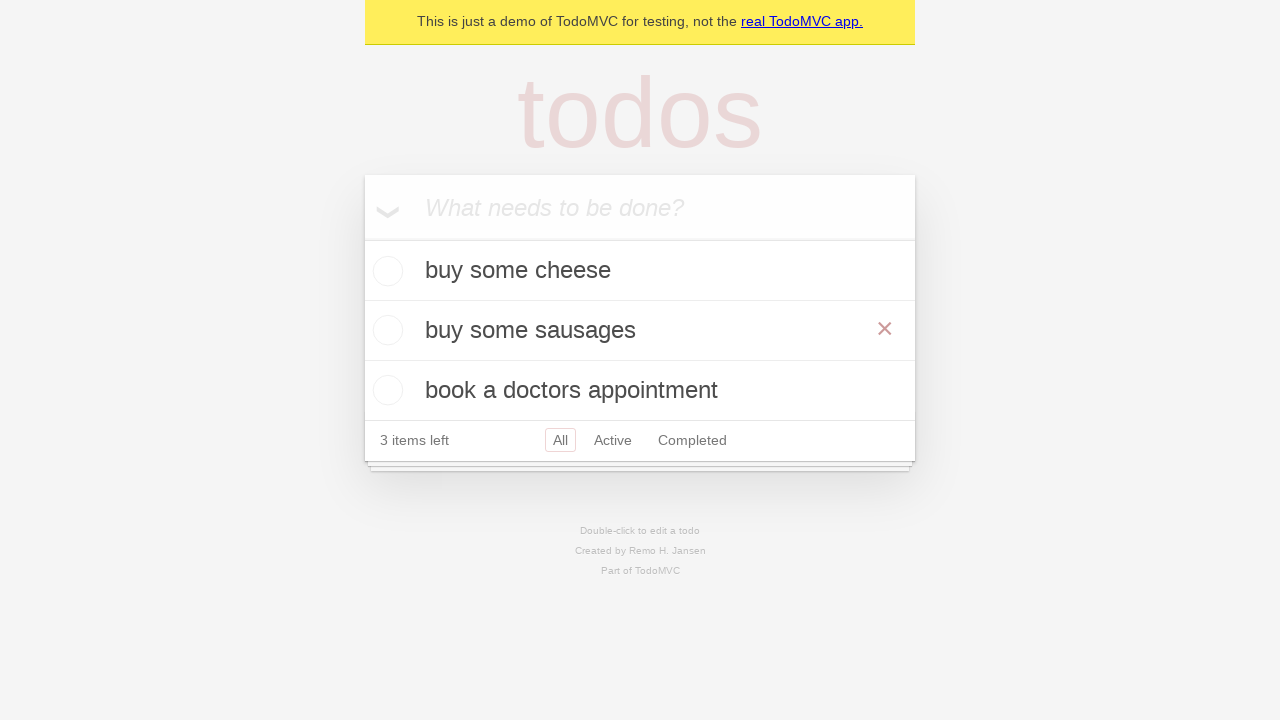

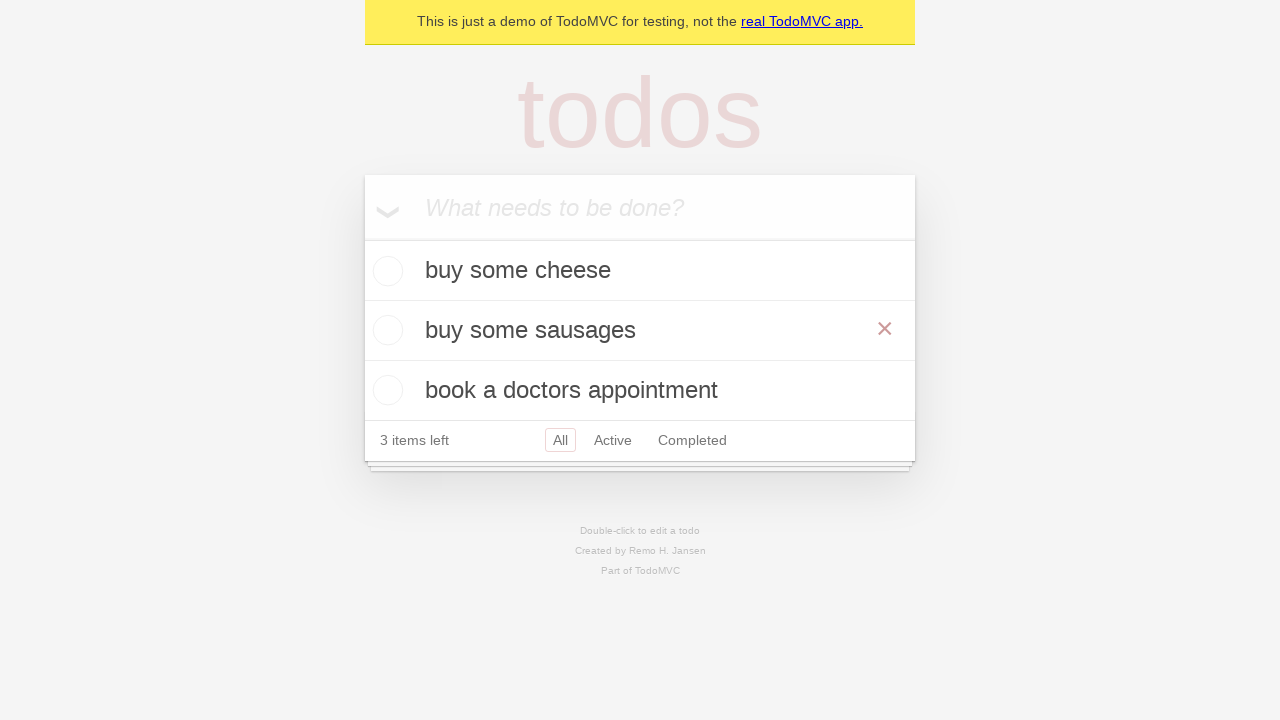